Tests handling of links that open in new tabs by removing the target attribute and navigating to the linked page, then clicking on about section

Starting URL: https://rahulshettyacademy.com/AutomationPractice/

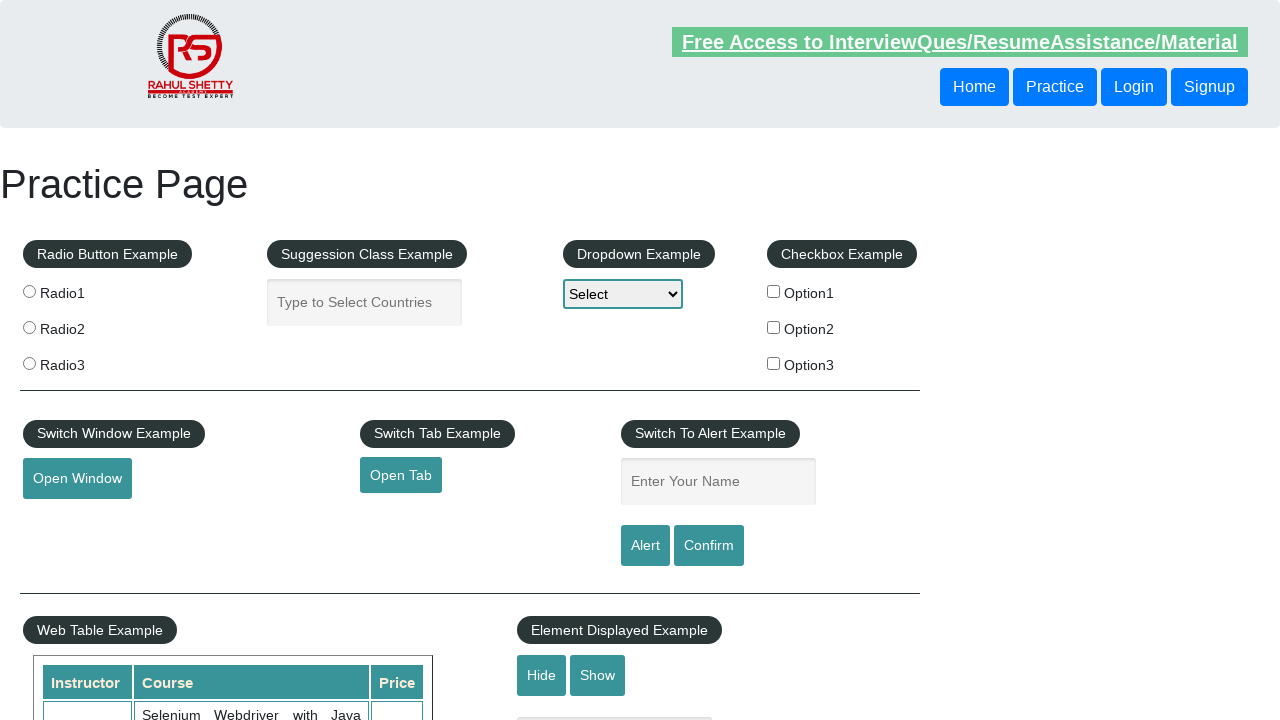

Retrieved href attribute from open tab link
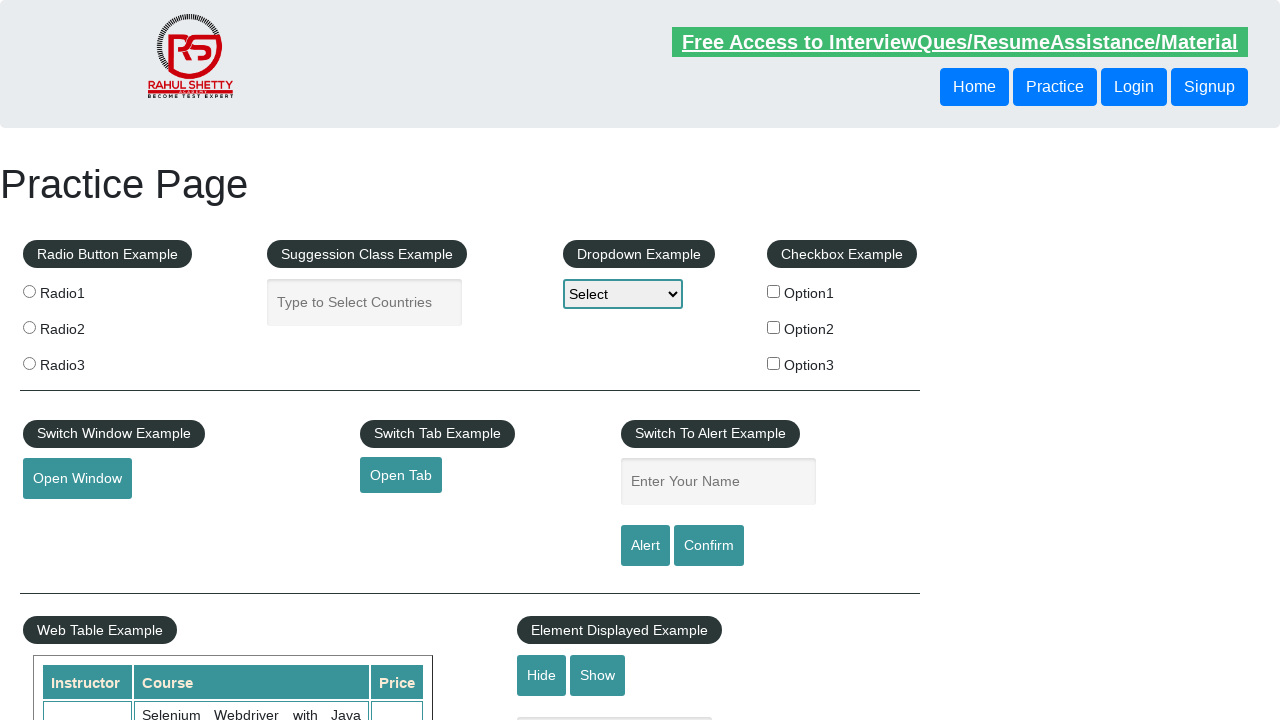

Navigated to linked URL directly
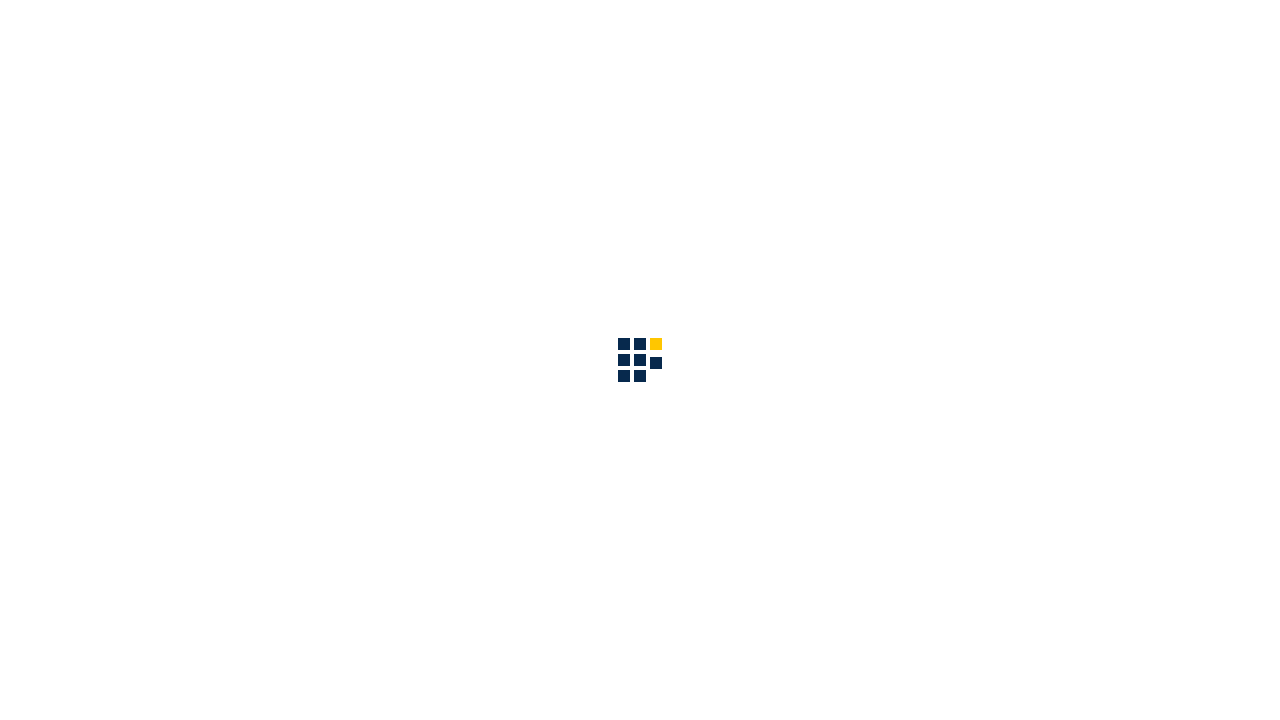

Clicked on About section link in navigation at (865, 36) on #navbarSupportedContent a[href*='about']
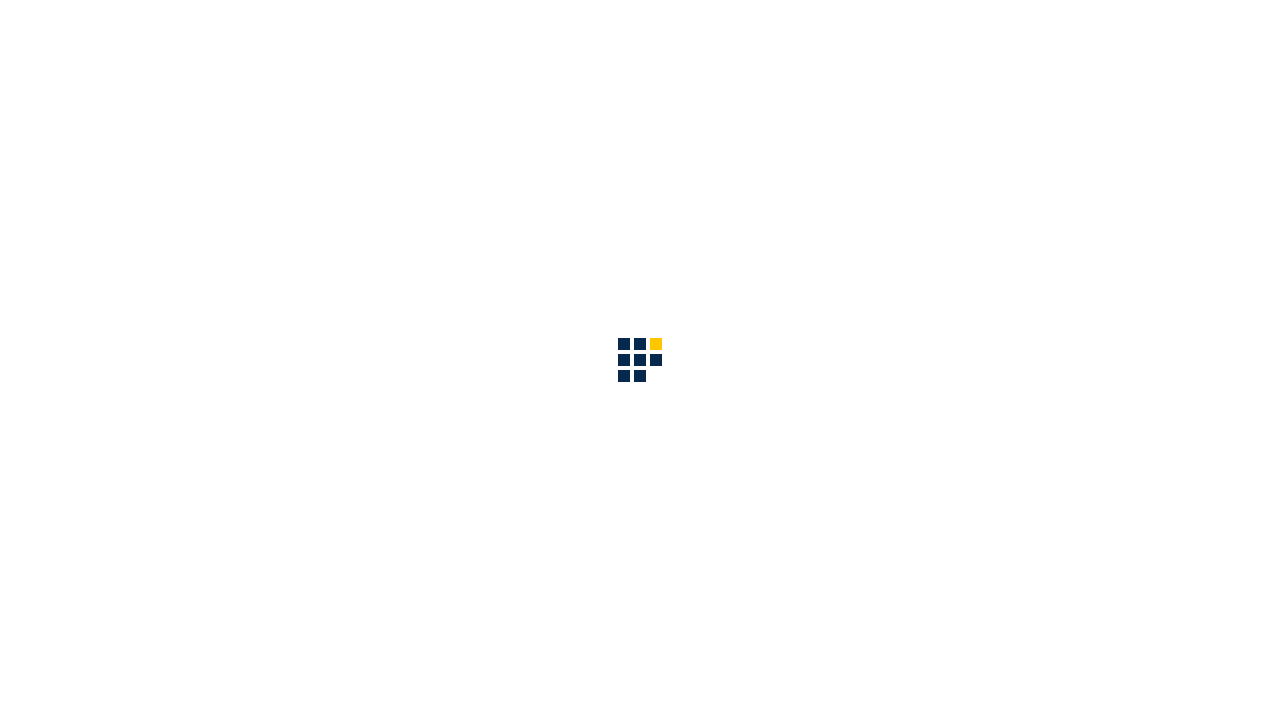

About page content loaded successfully
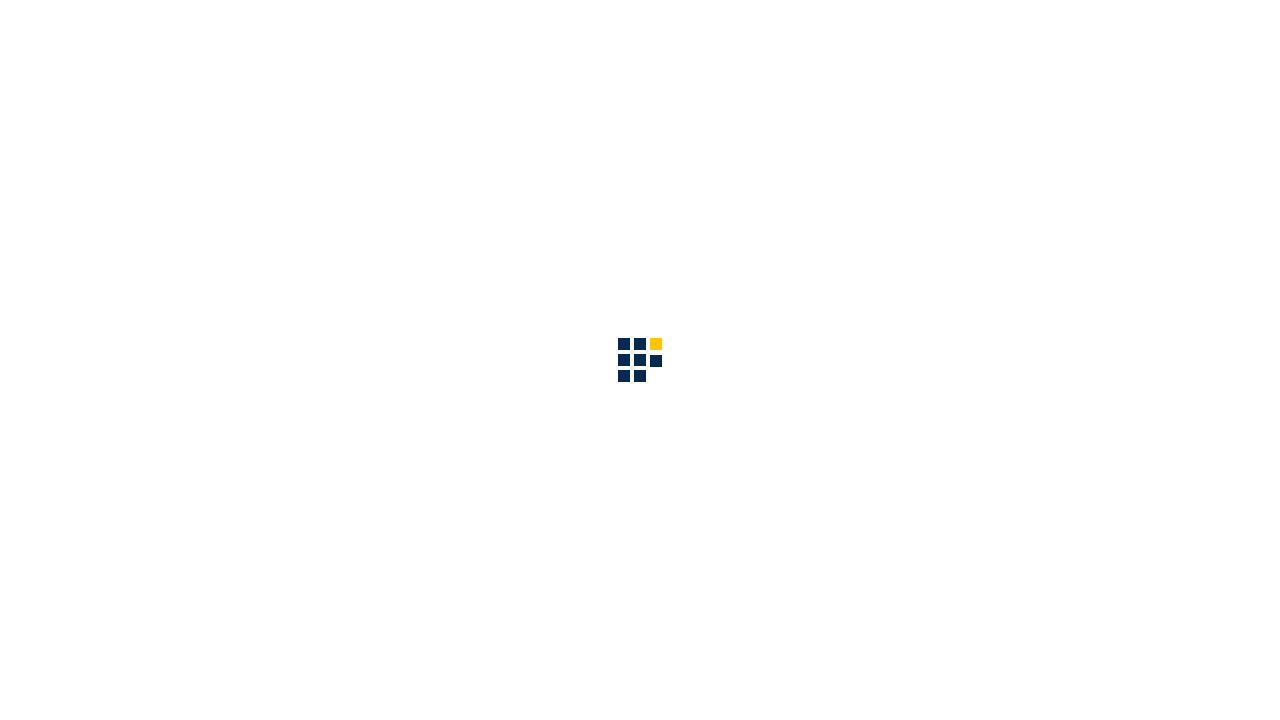

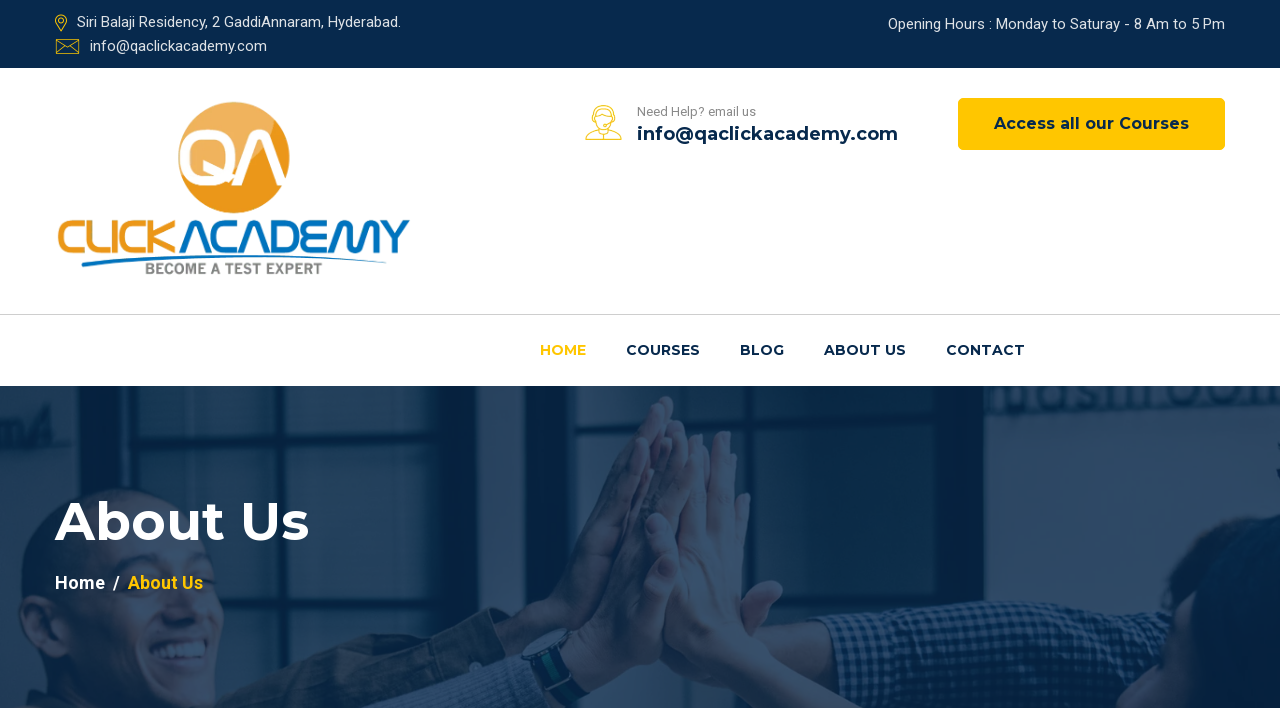